Tests dynamic element behavior by clicking an "Add Element" button to create a Delete button, verifying it's displayed, then clicking Delete to remove it, and verifying the element is no longer present.

Starting URL: https://practice.cydeo.com/add_remove_elements/

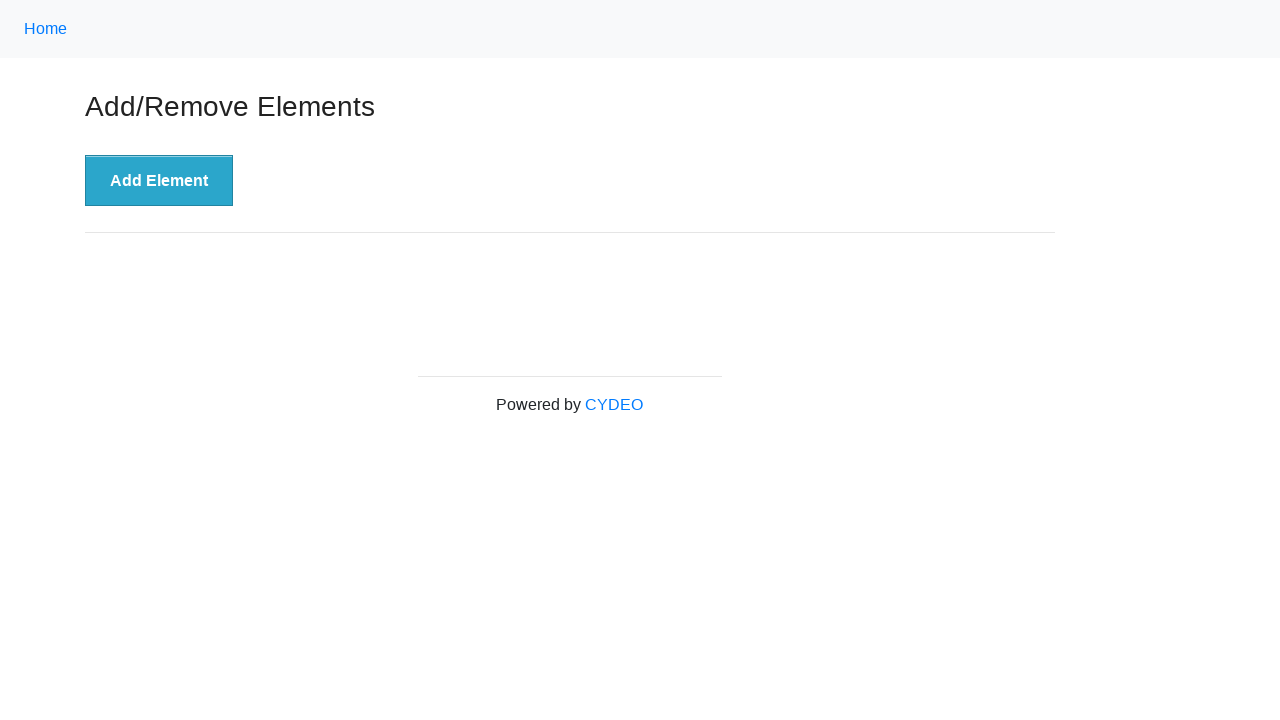

Clicked 'Add Element' button to dynamically create a Delete button at (159, 181) on xpath=//button[.='Add Element']
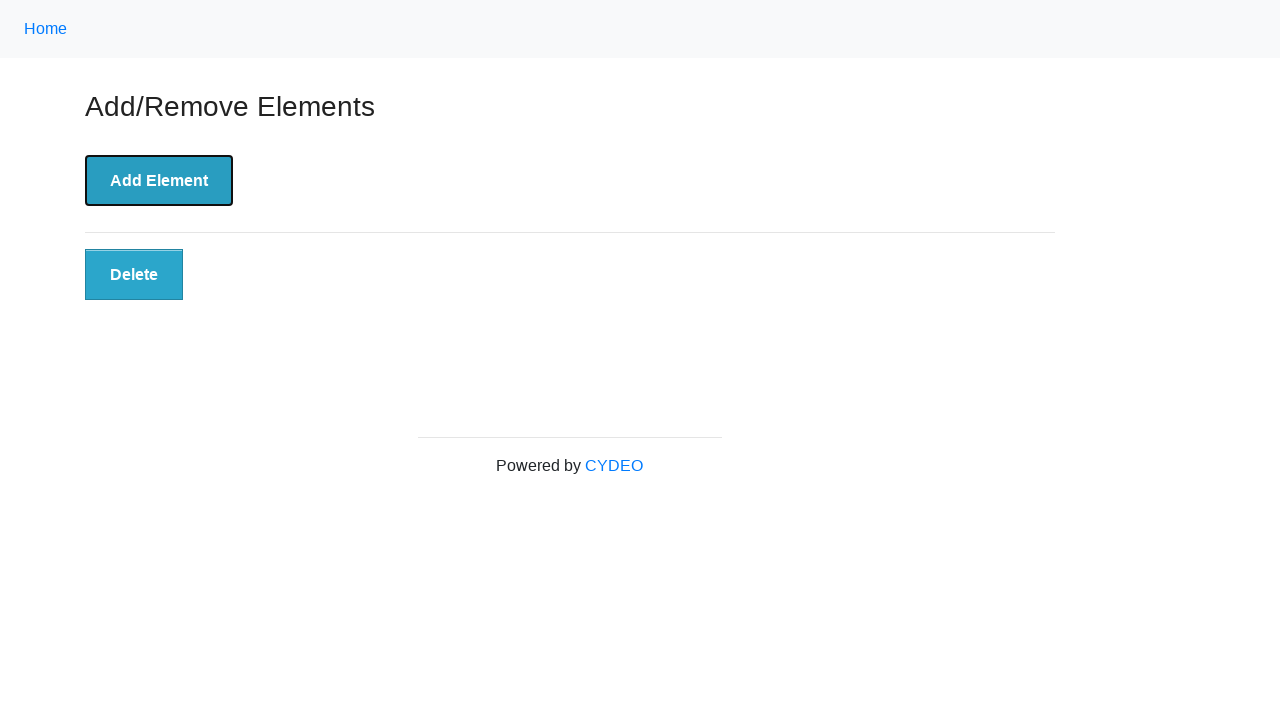

Waited for Delete button to become visible
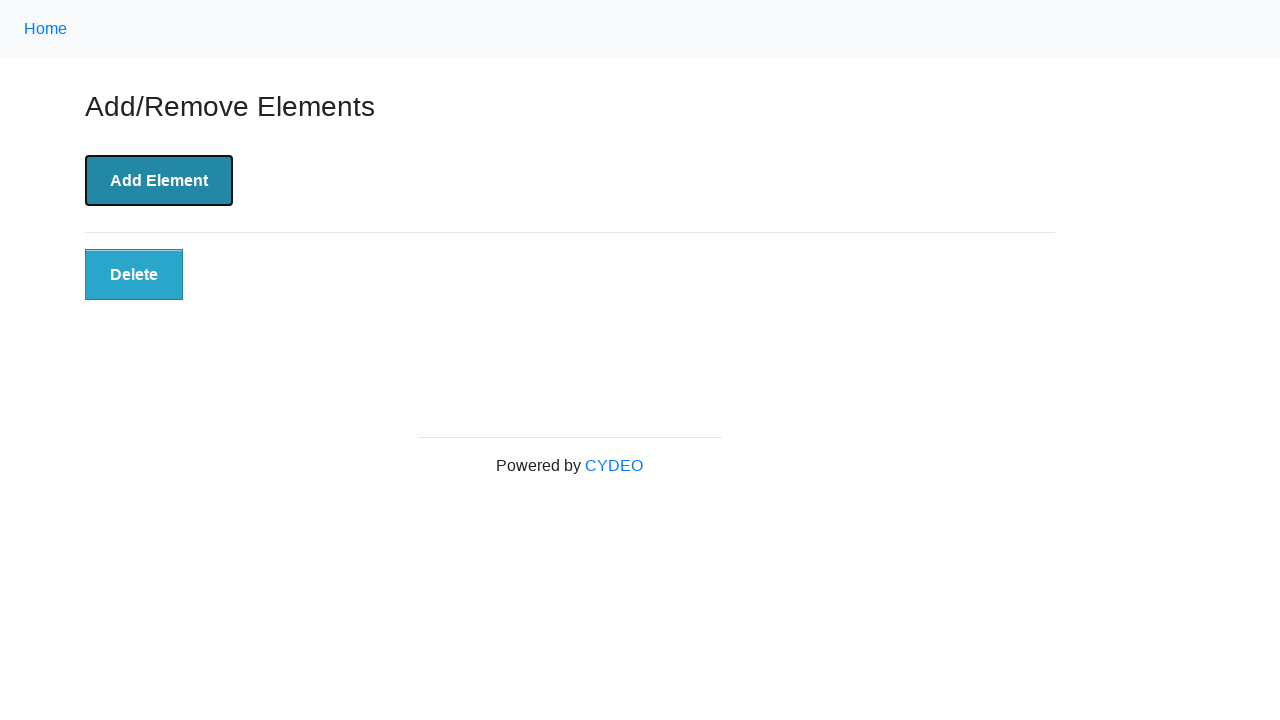

Verified Delete button is visible
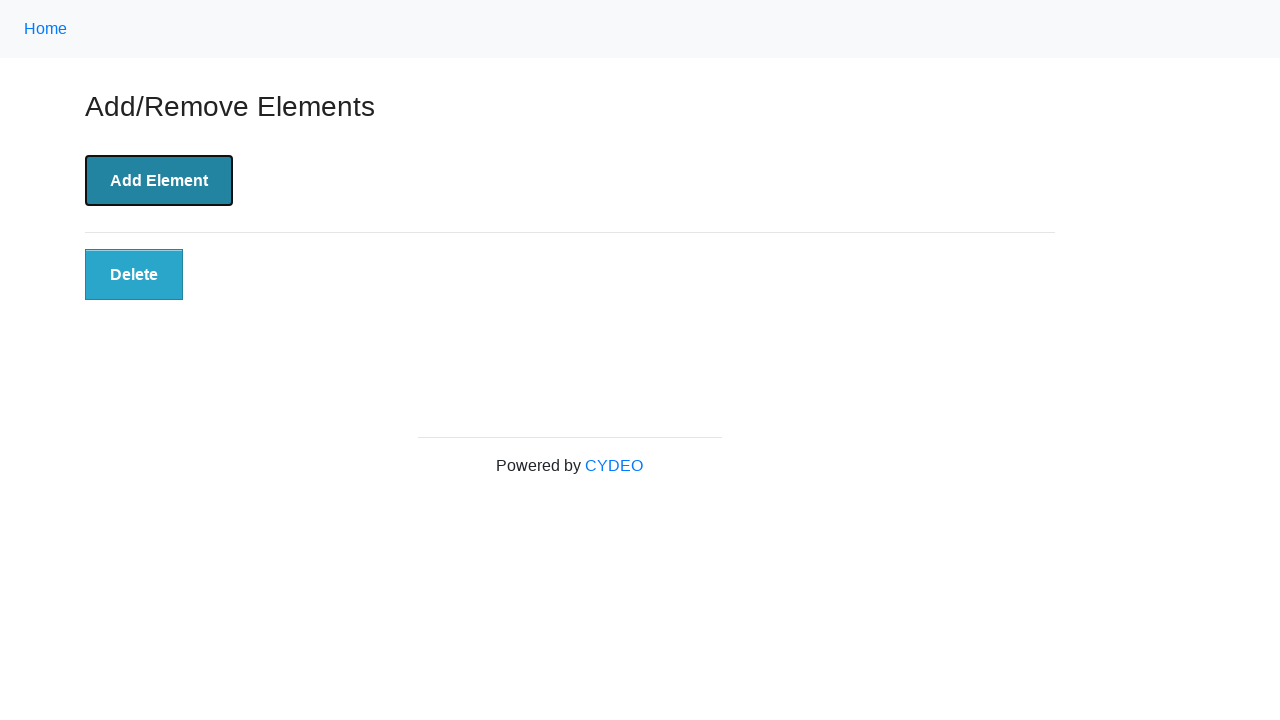

Clicked Delete button to remove the element at (134, 275) on xpath=//button[.='Delete']
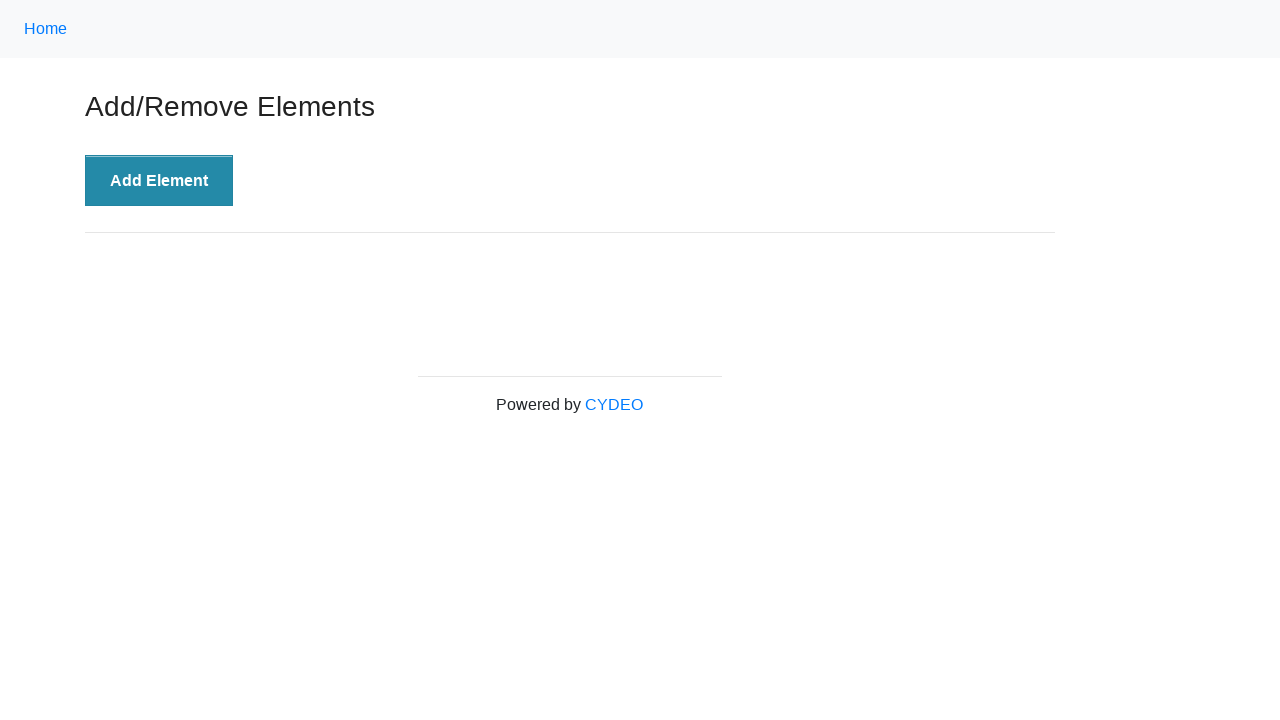

Verified Delete button has been removed from the page (detached from DOM)
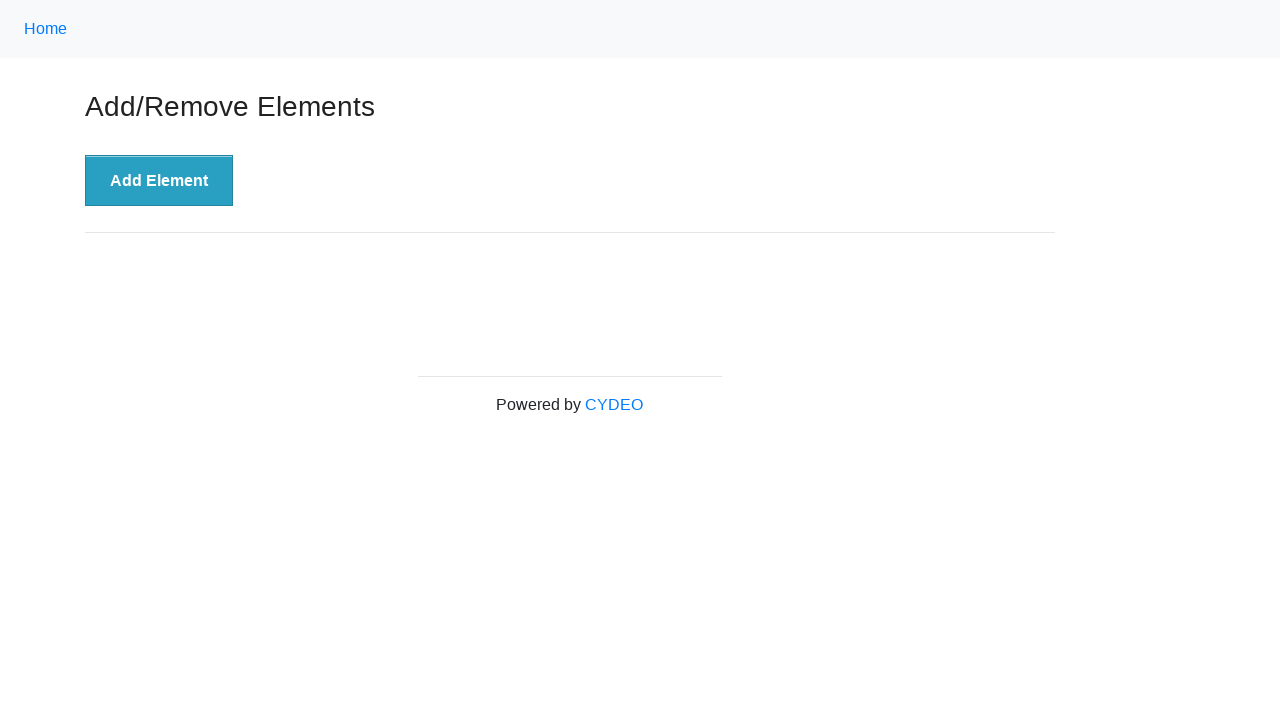

Logged confirmation that Delete button has been removed
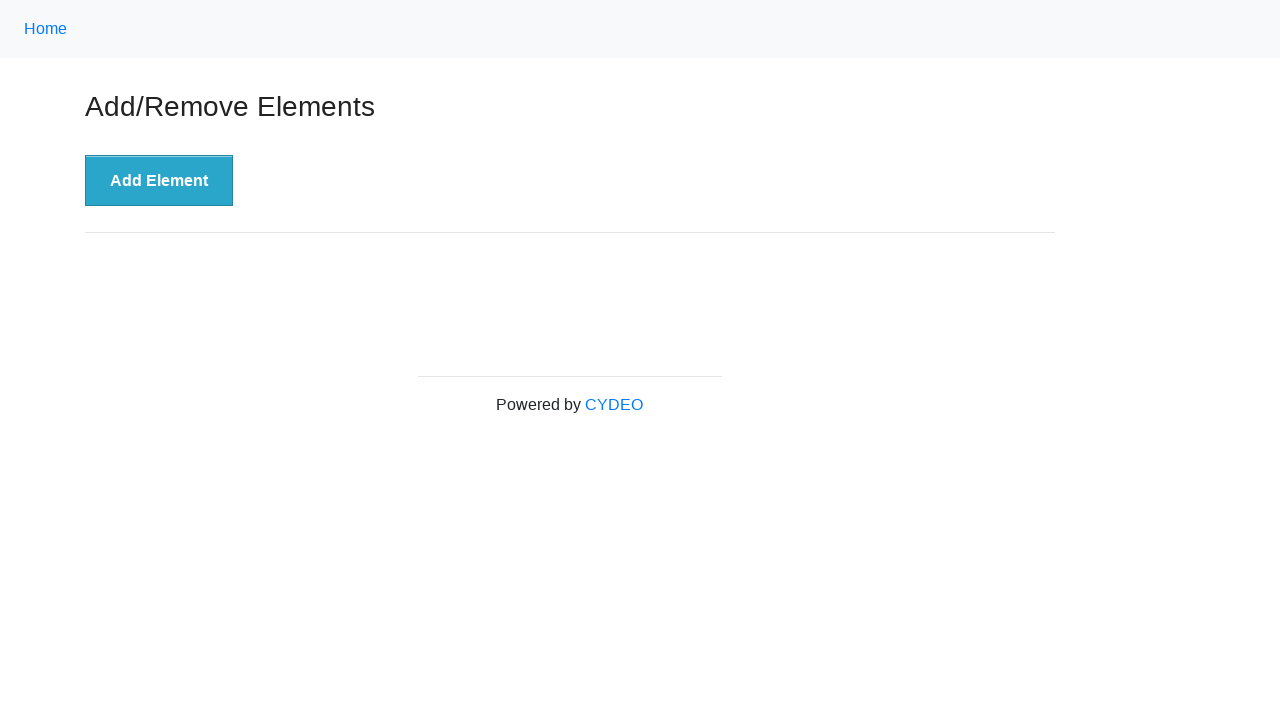

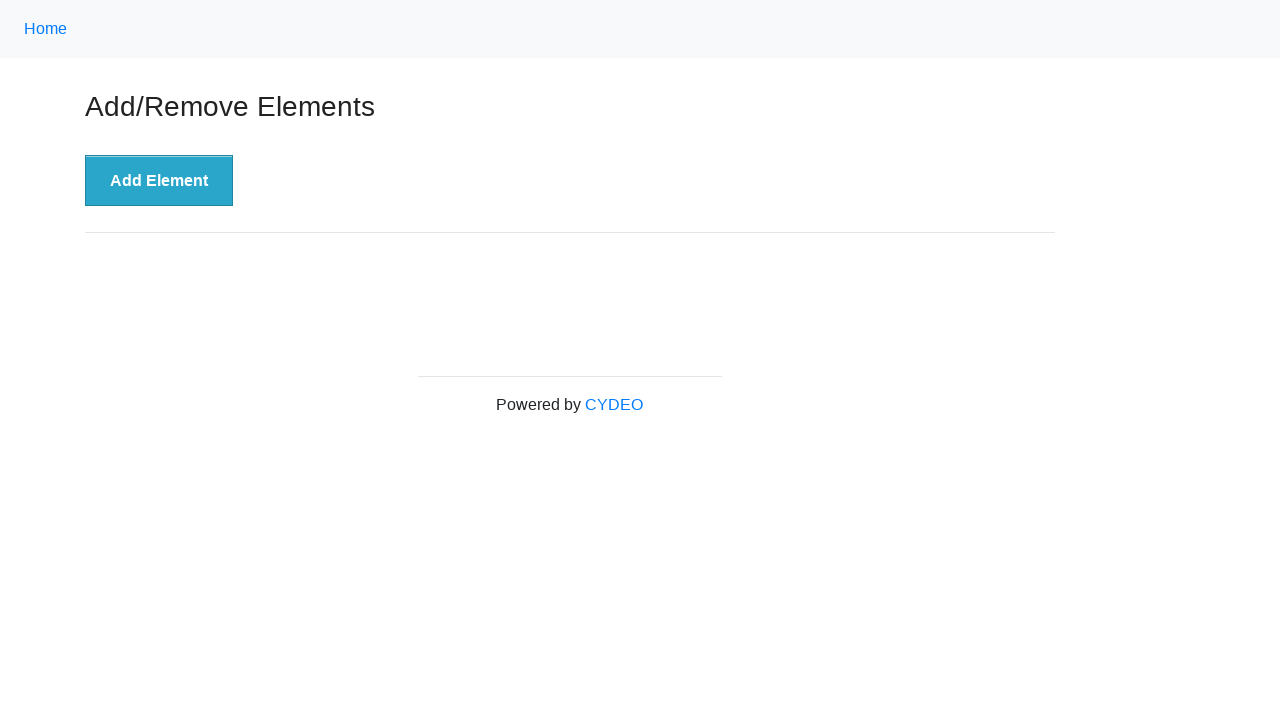